Tests a text box form by filling in name, email, current address, and permanent address fields, then submitting the form and verifying the response contains the submitted name.

Starting URL: https://demoqa.com/elements

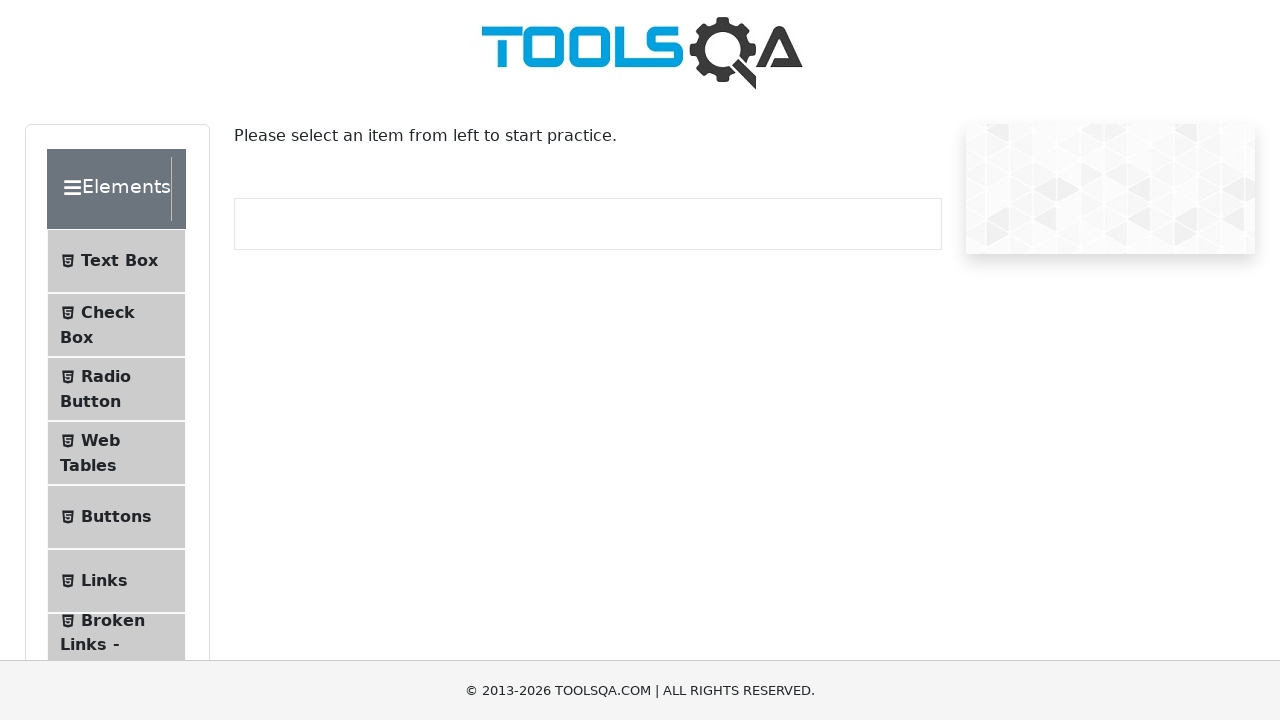

Clicked on Text Box menu item at (116, 261) on #item-0
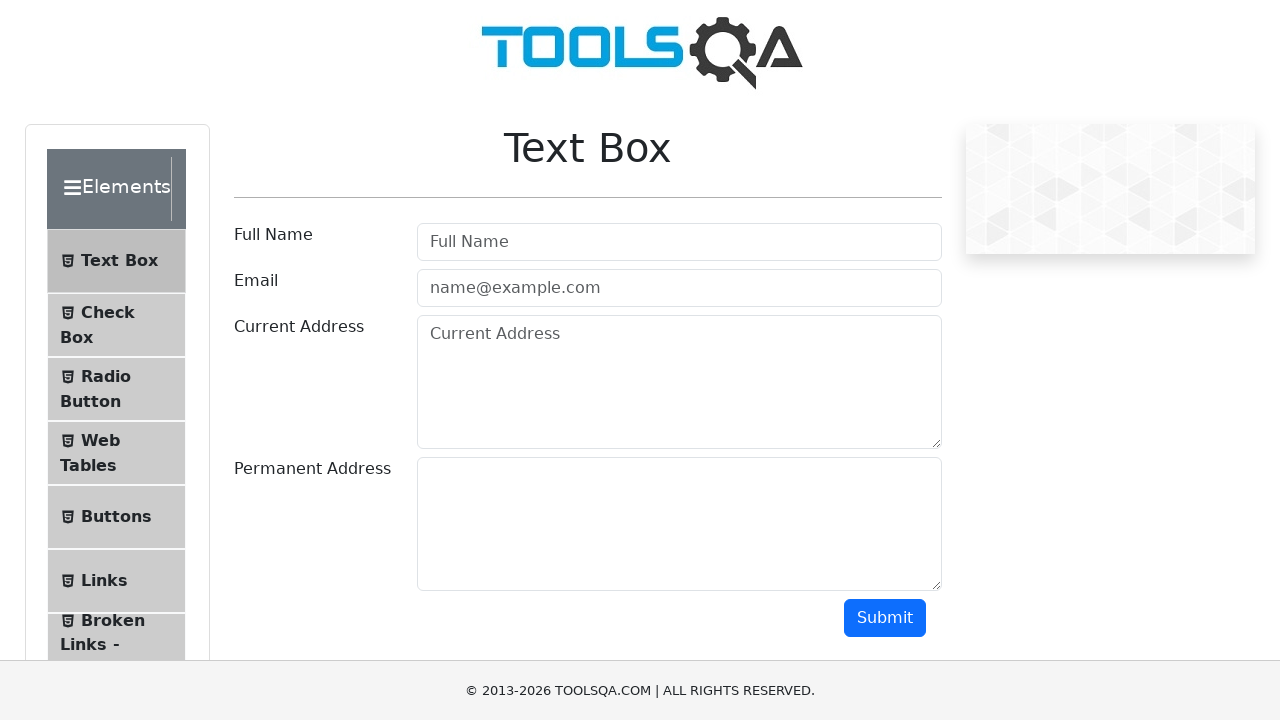

Filled in name field with 'Test Account' on #userName
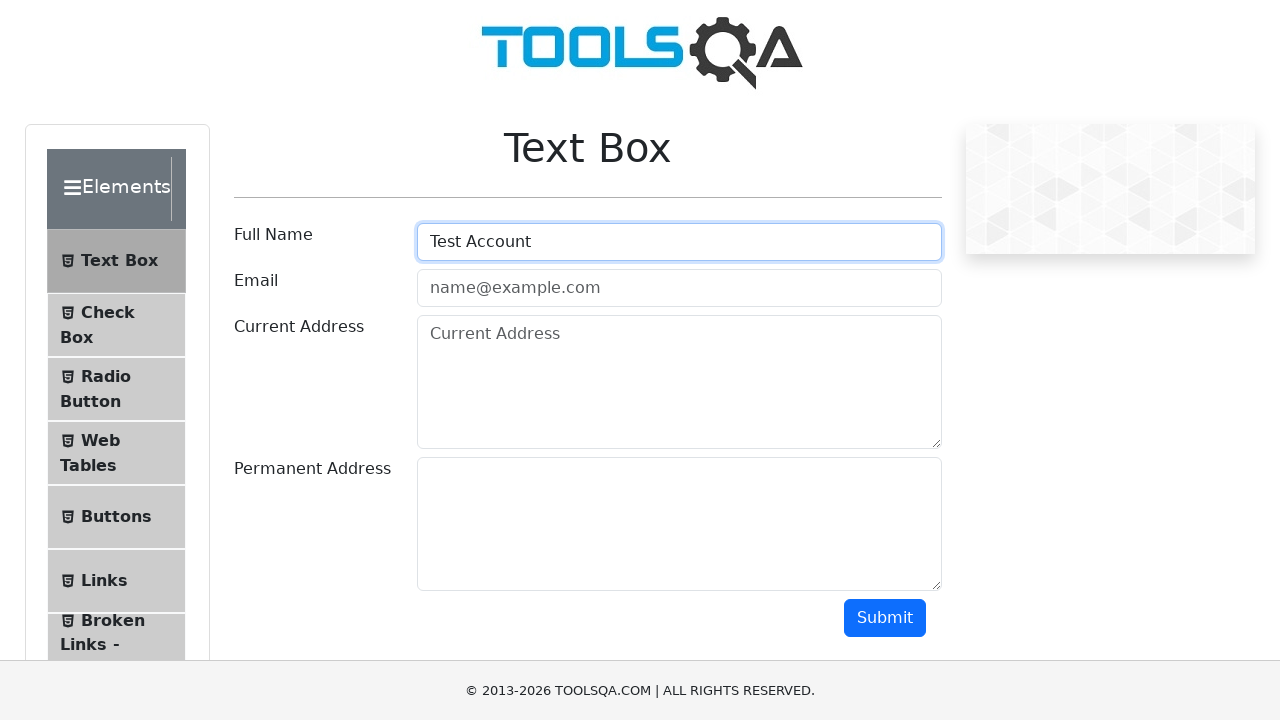

Filled in email field with 'Test@test.com' on #userEmail
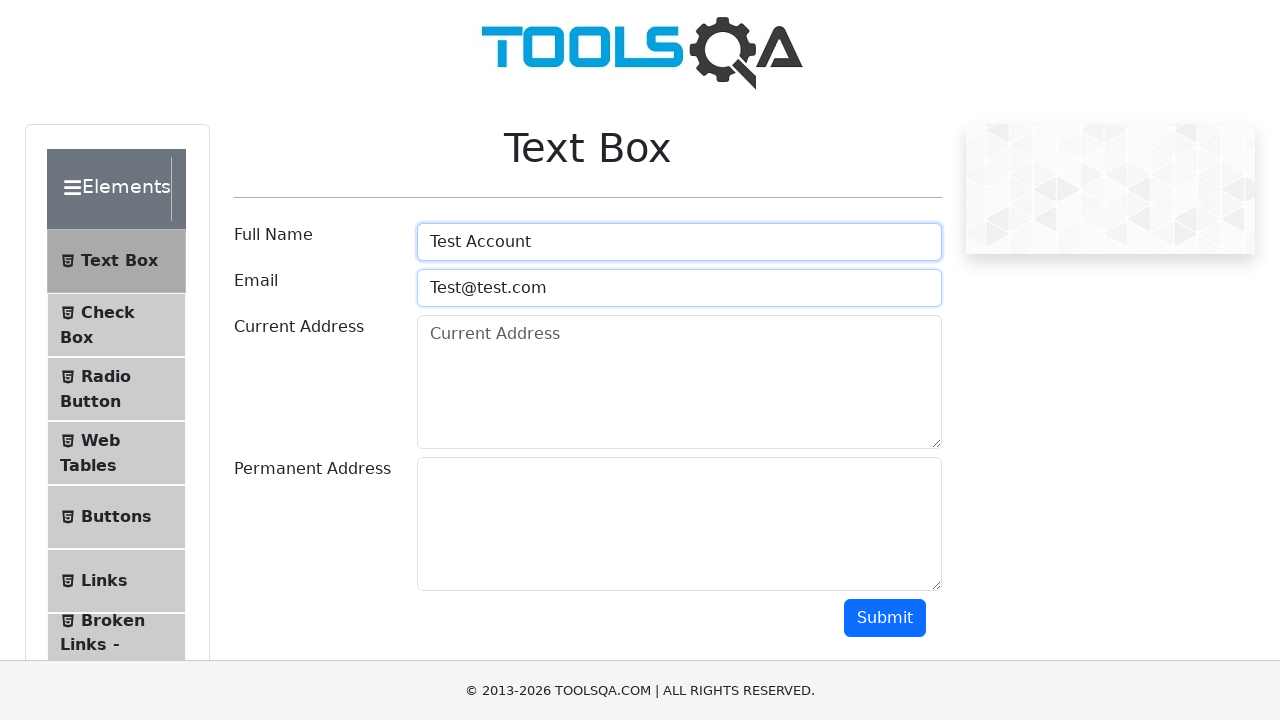

Filled in current address field with 'This is my address' on #currentAddress
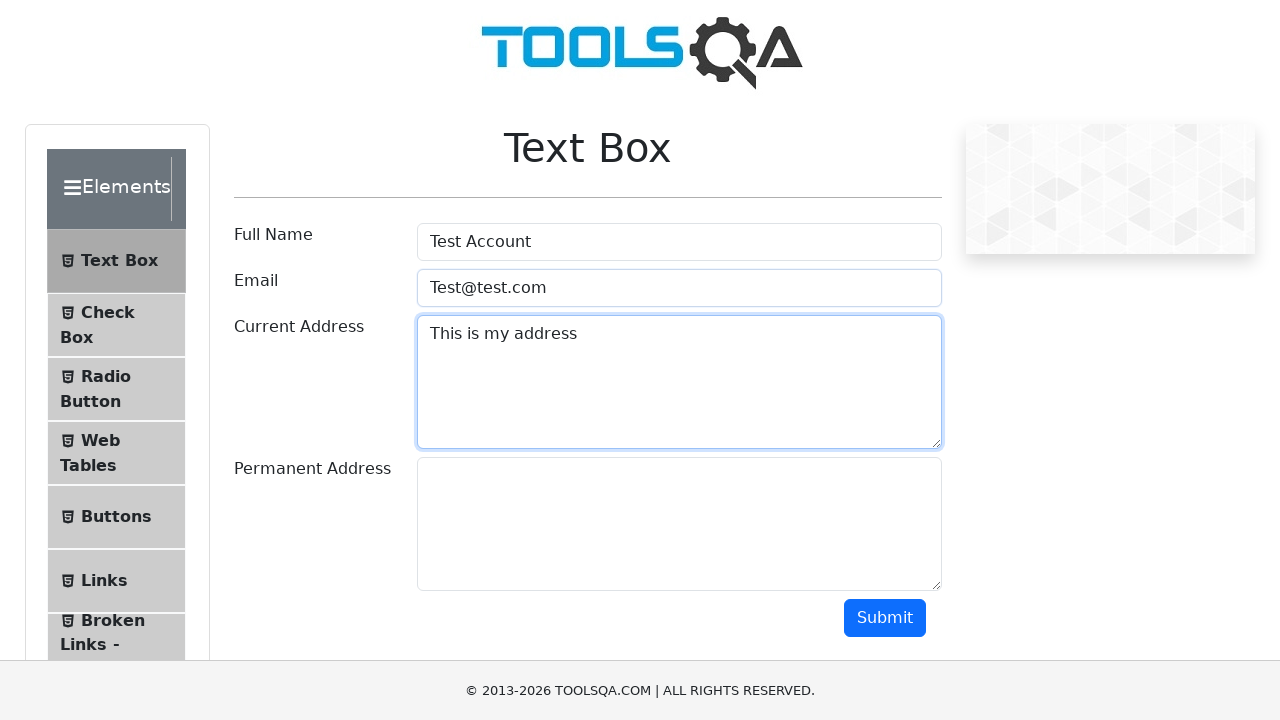

Filled in permanent address field with 'This is my permanent address' on #permanentAddress
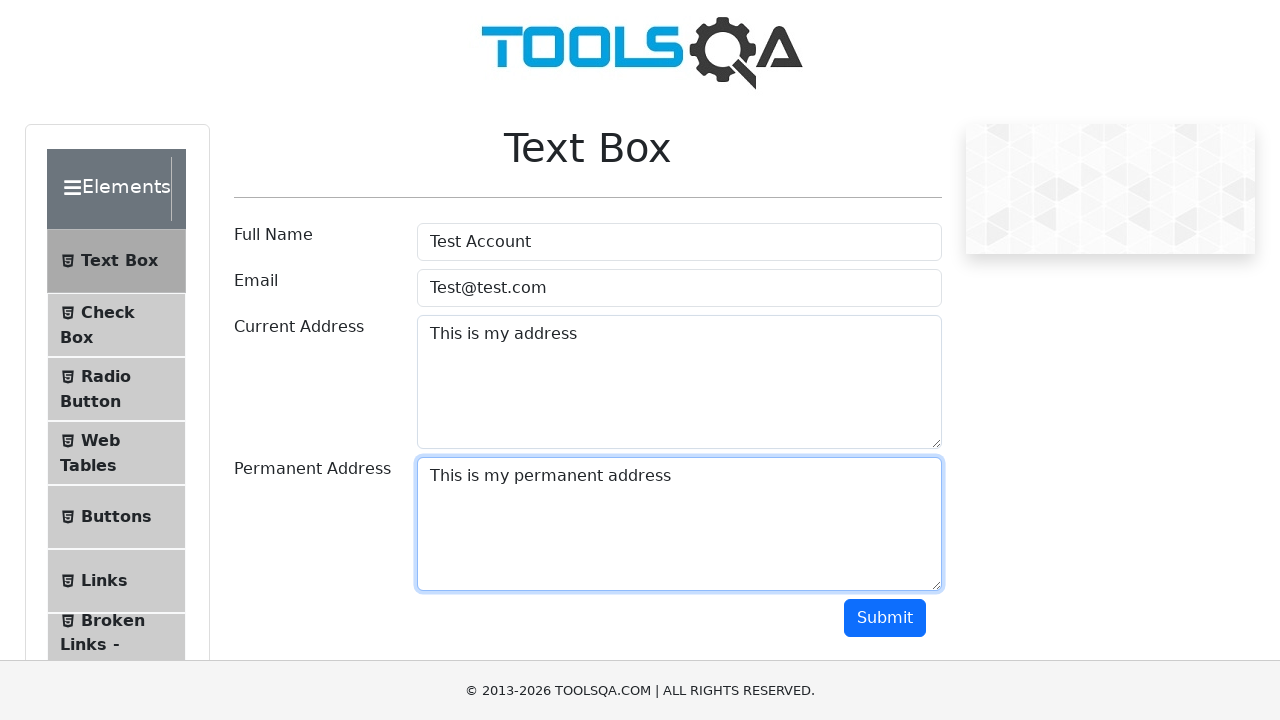

Scrolled to bottom of page to reveal Submit button
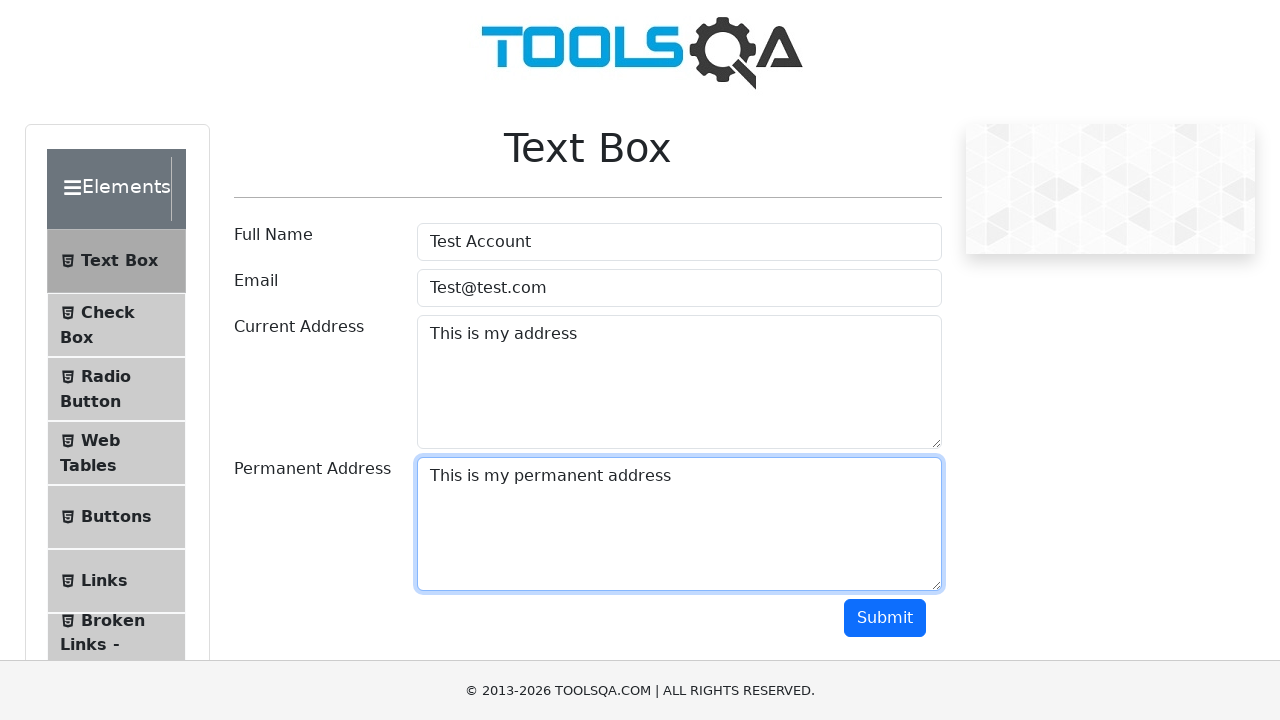

Clicked the Submit button to submit the form at (885, 618) on xpath=//*[text()='Submit']
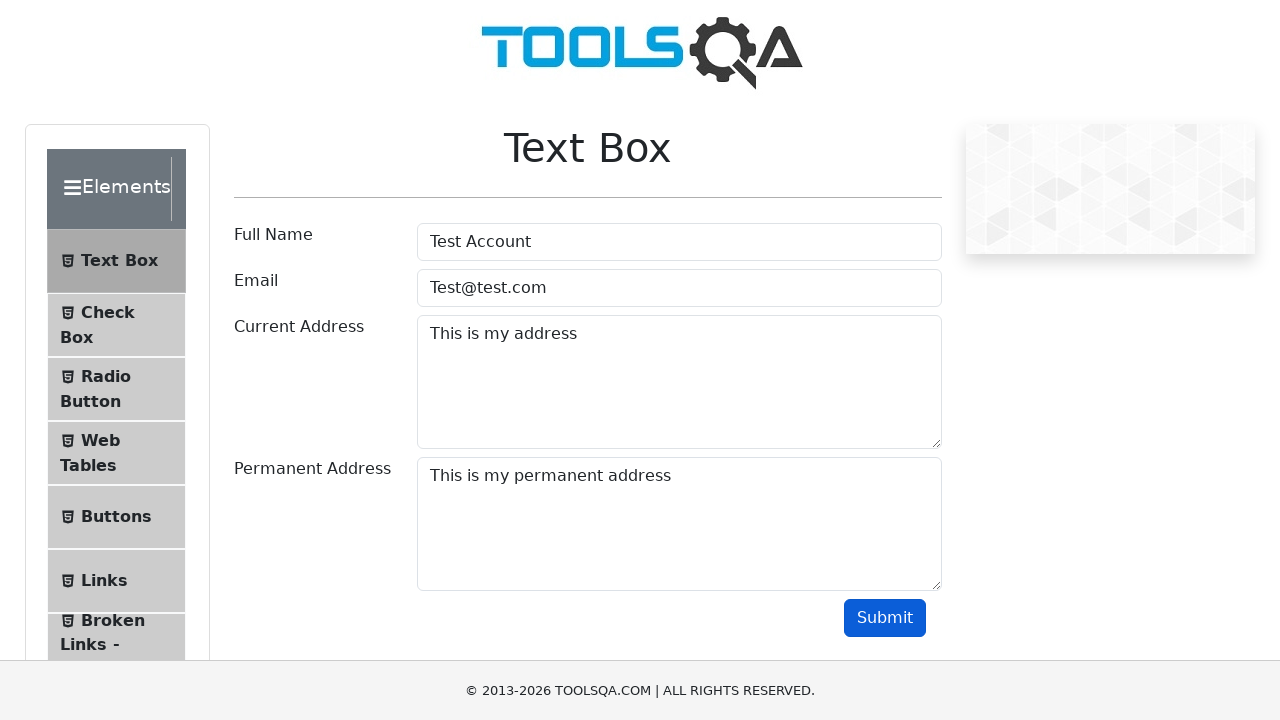

Verified that form submission response loaded with name field
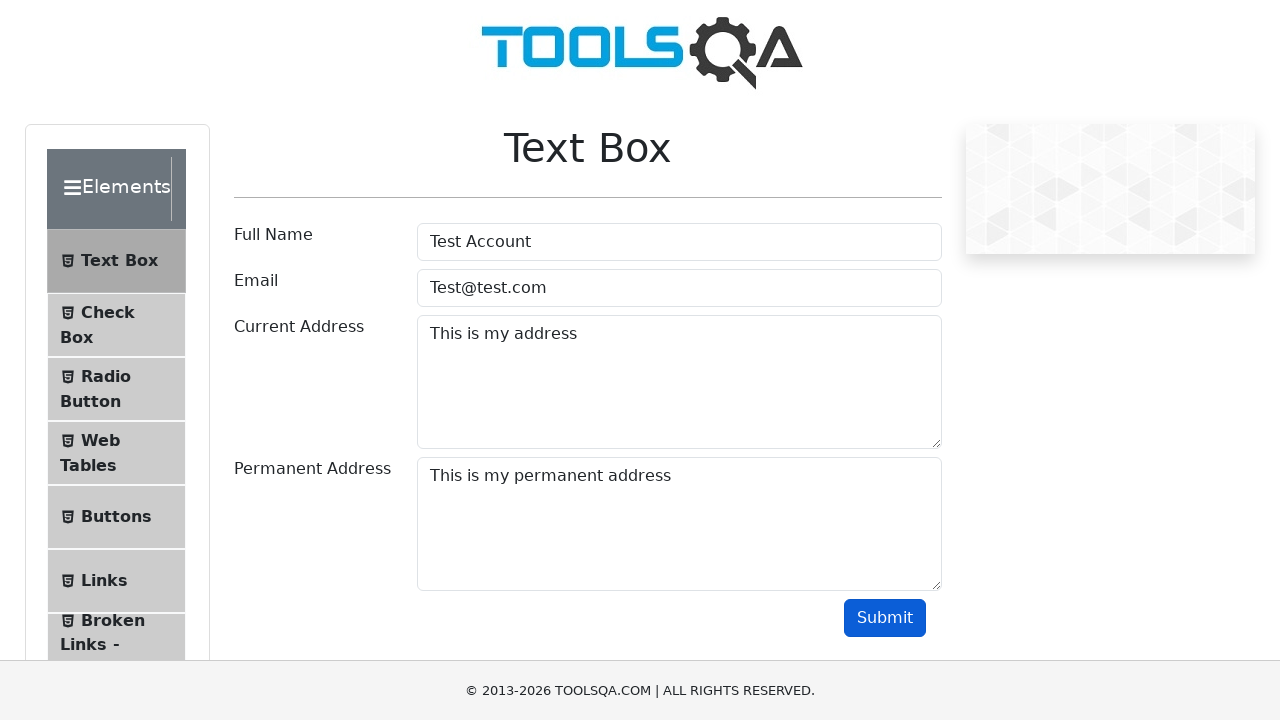

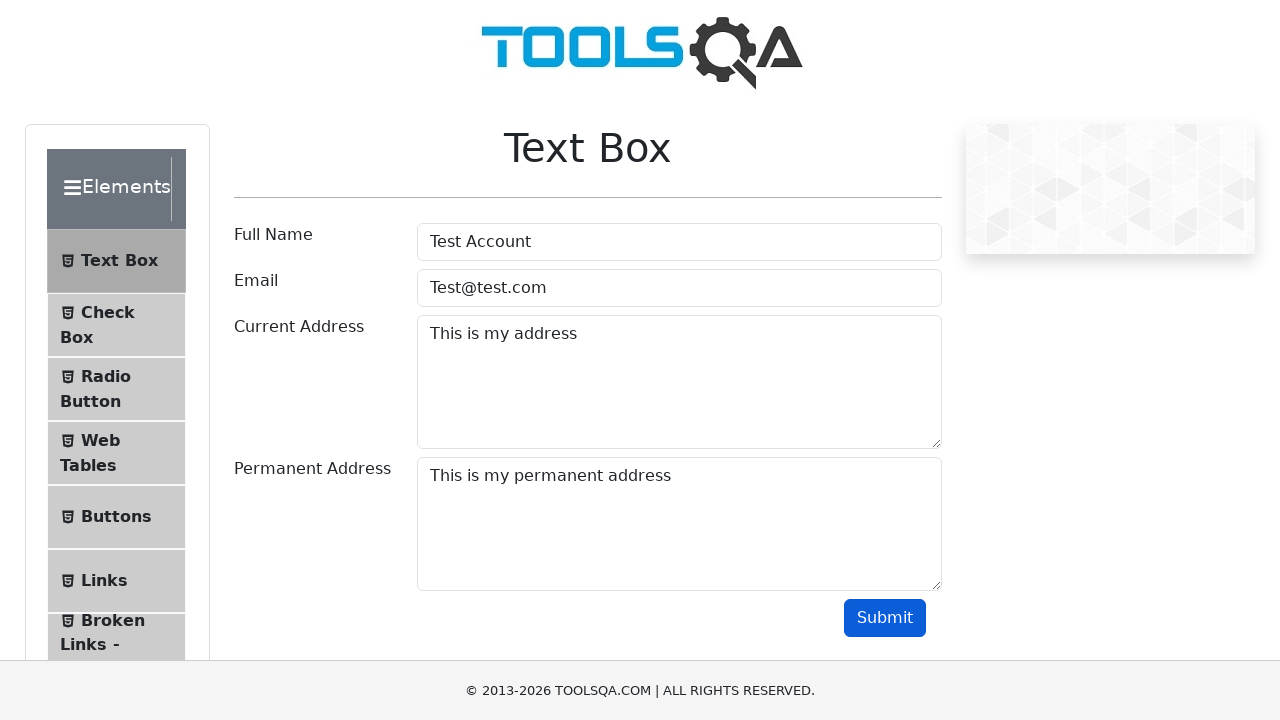